Opens multiple browser windows, gets window handles, and closes all windows

Starting URL: https://demoqa.com/browser-windows

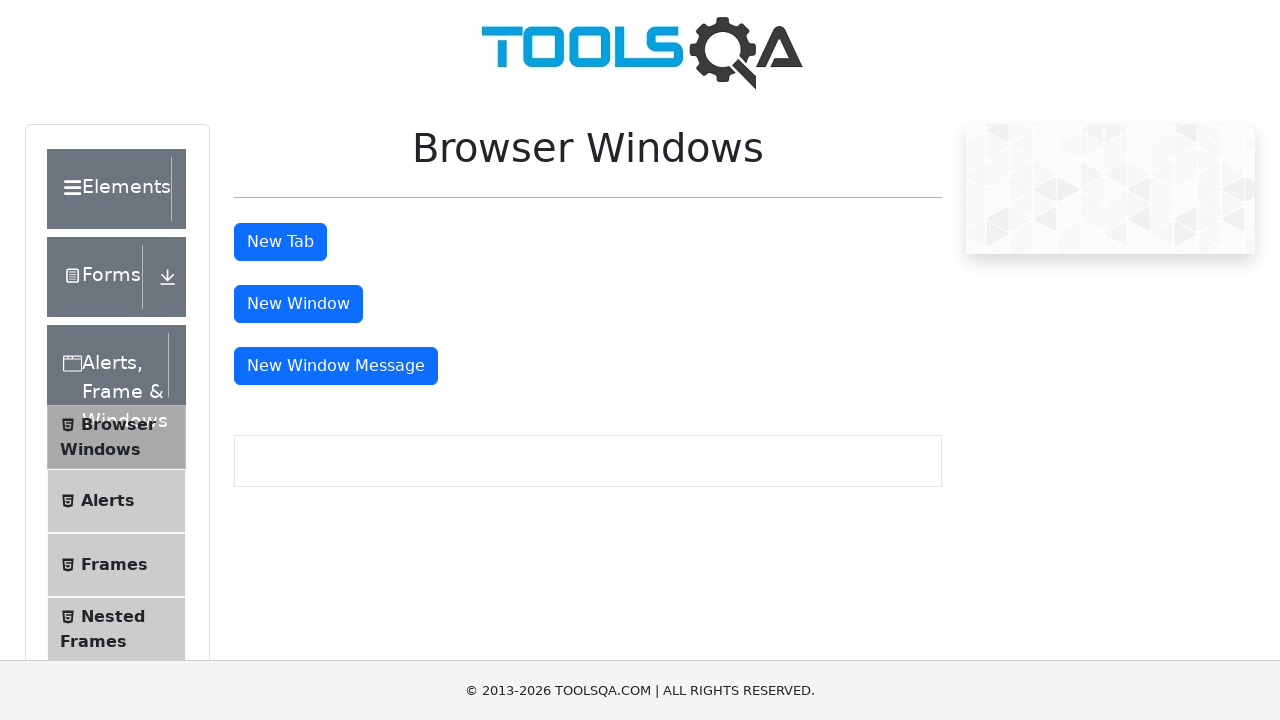

Stored reference to main window handle
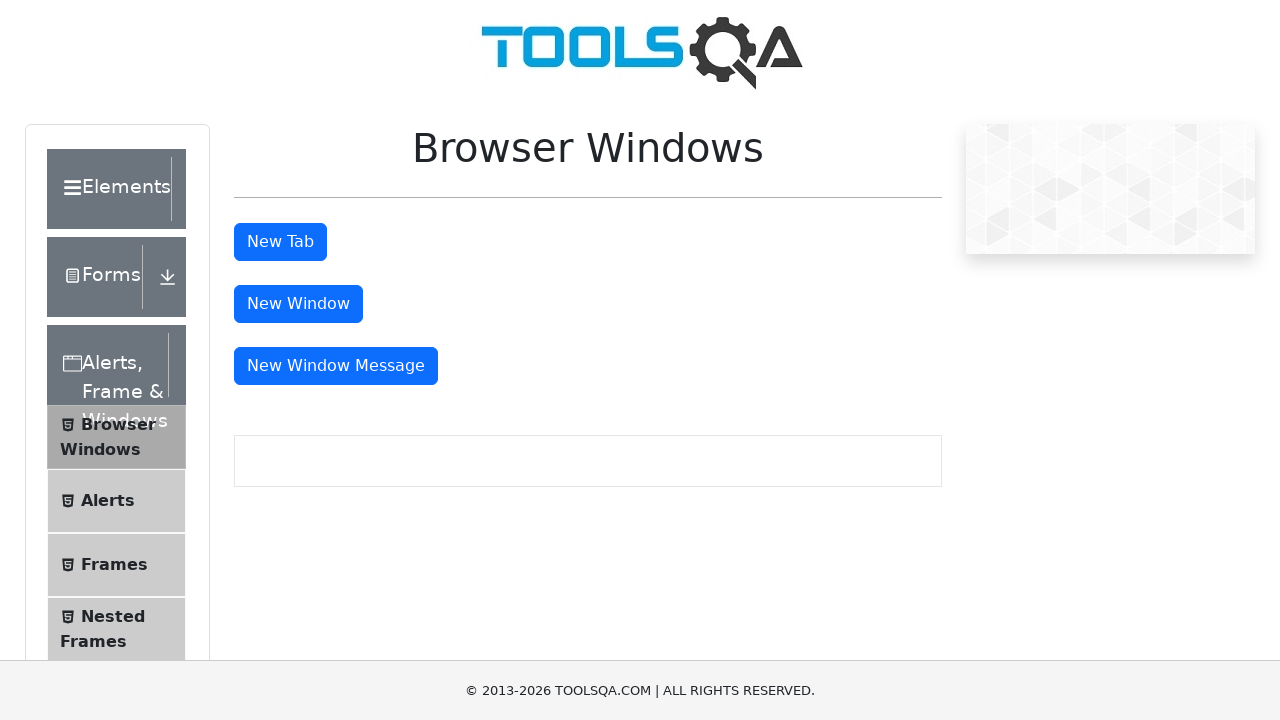

Clicked button to open new window at (298, 304) on xpath=//*[@id="windowButton"]
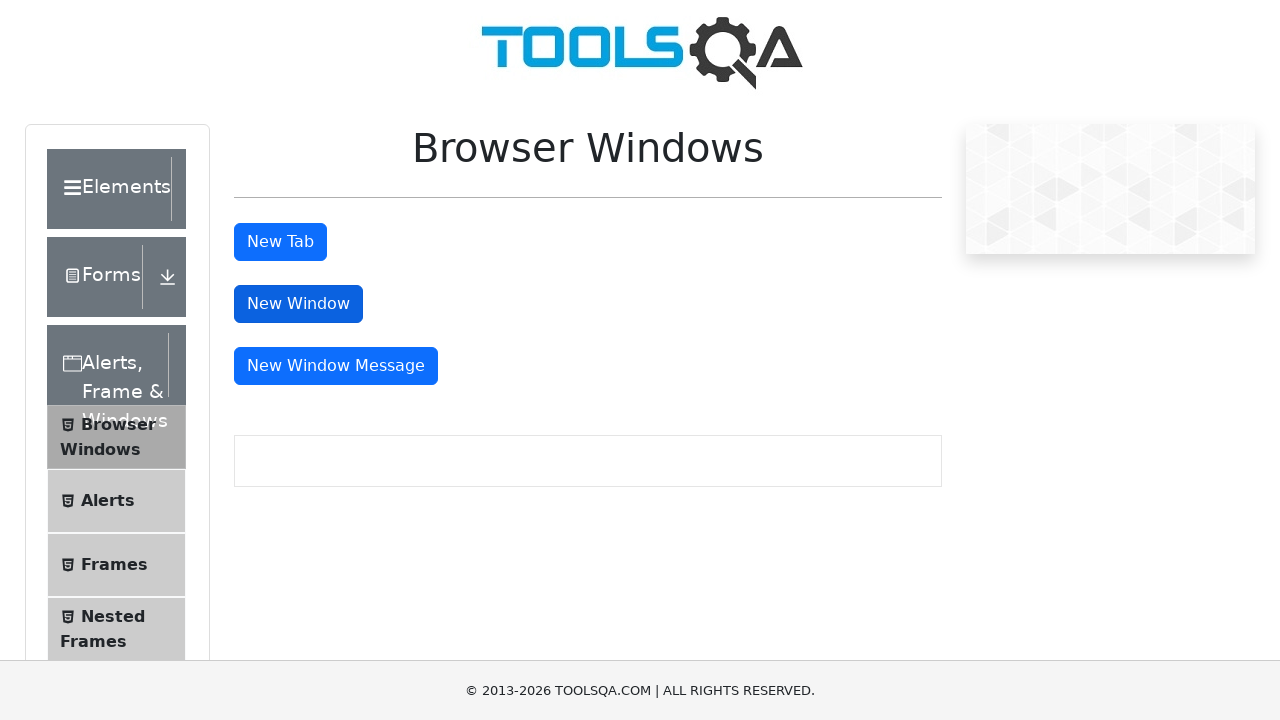

Clicked button to open message window at (336, 366) on xpath=//*[@id="messageWindowButton"]
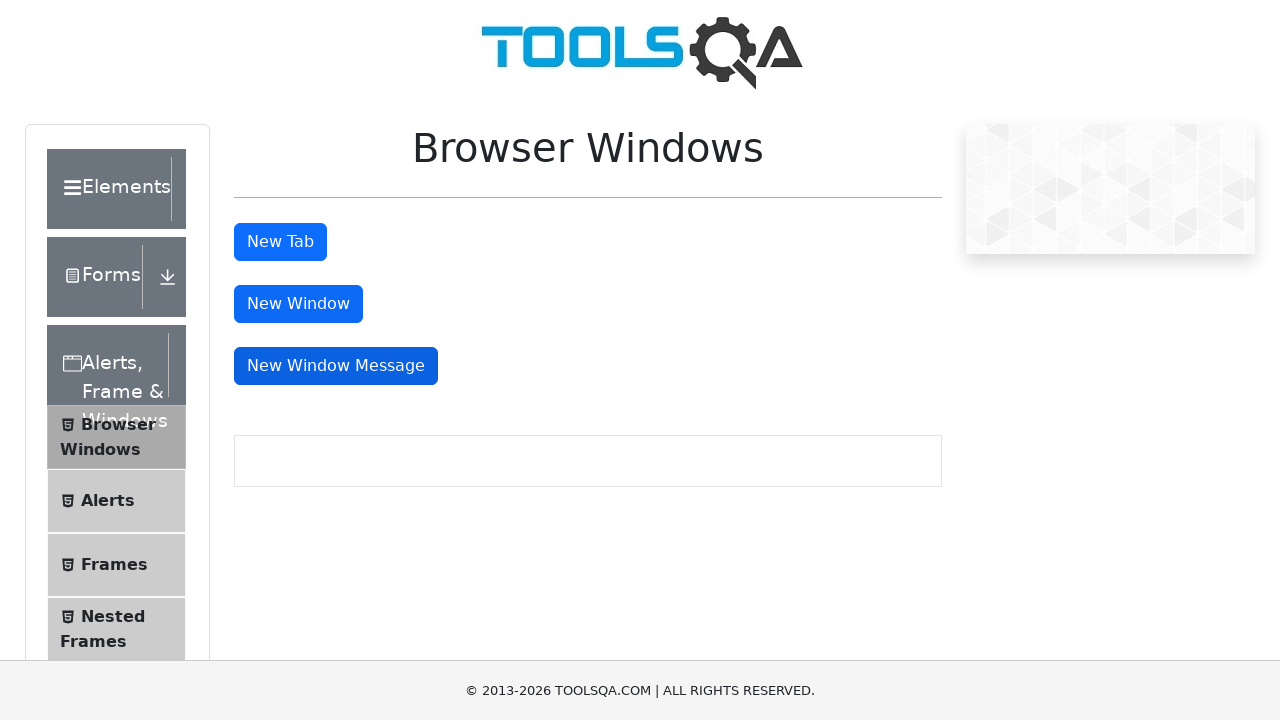

Retrieved all open windows - total count: 3
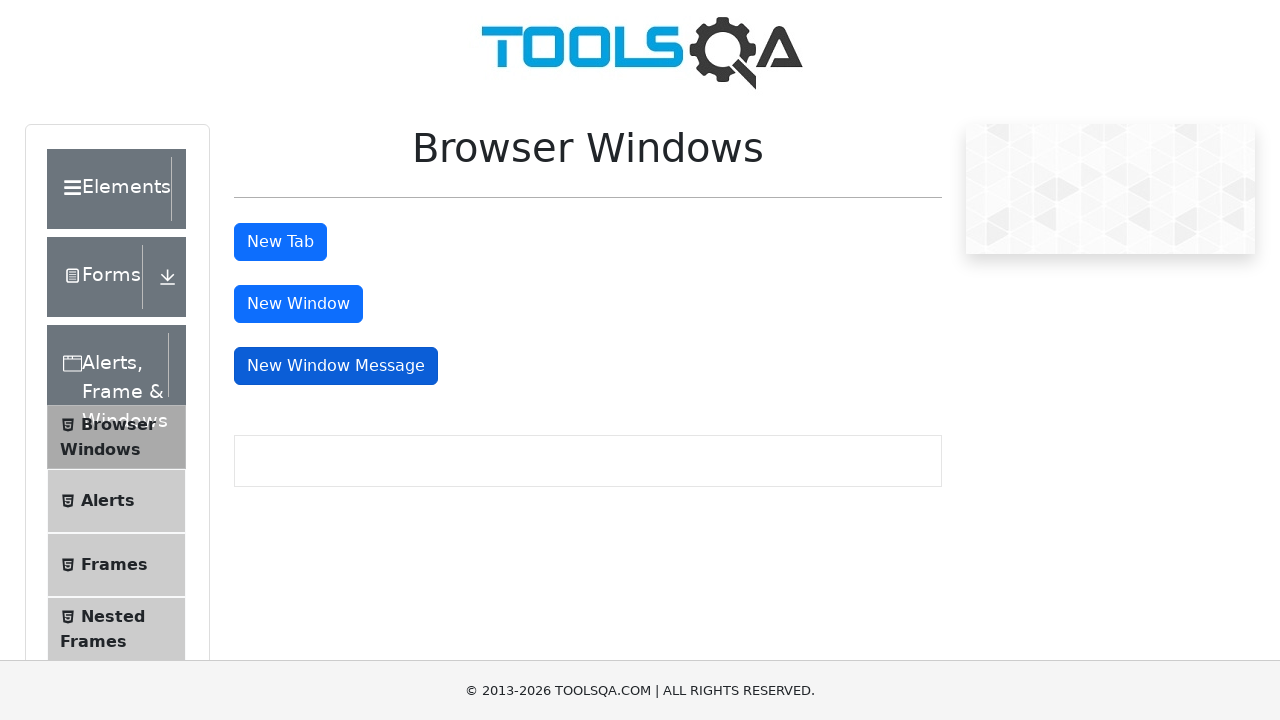

Closed a non-main window
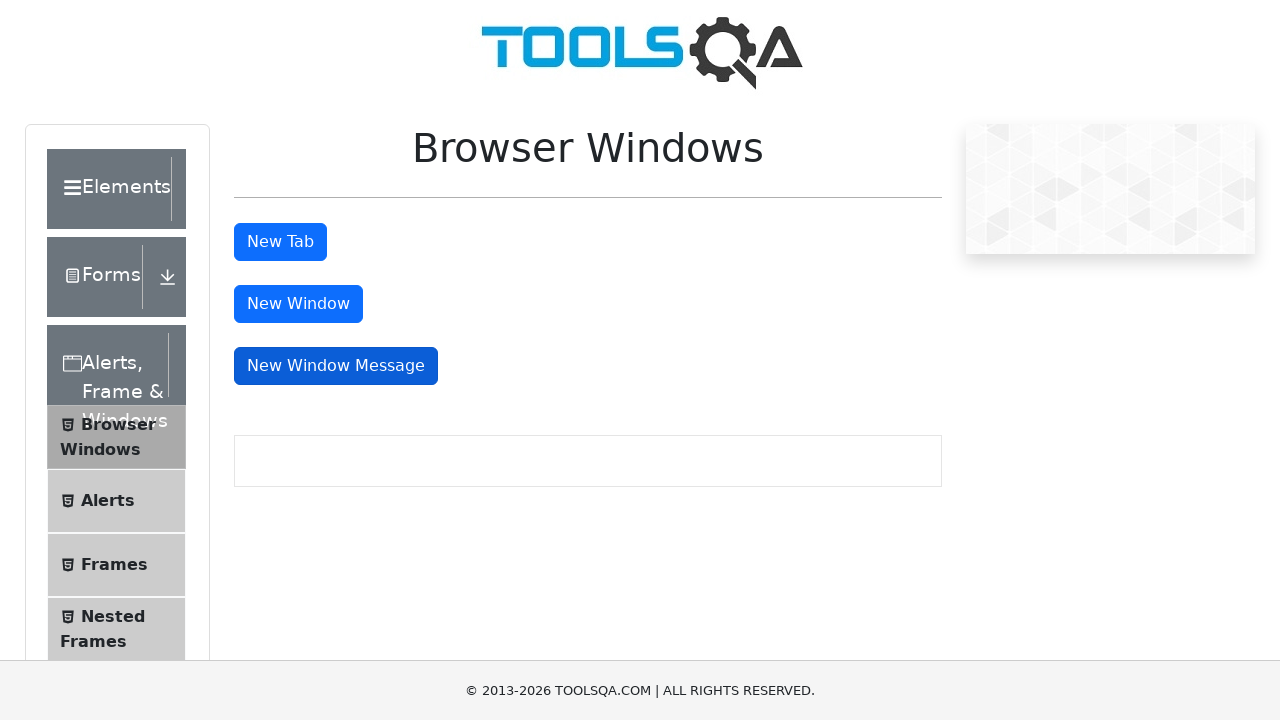

Closed a non-main window
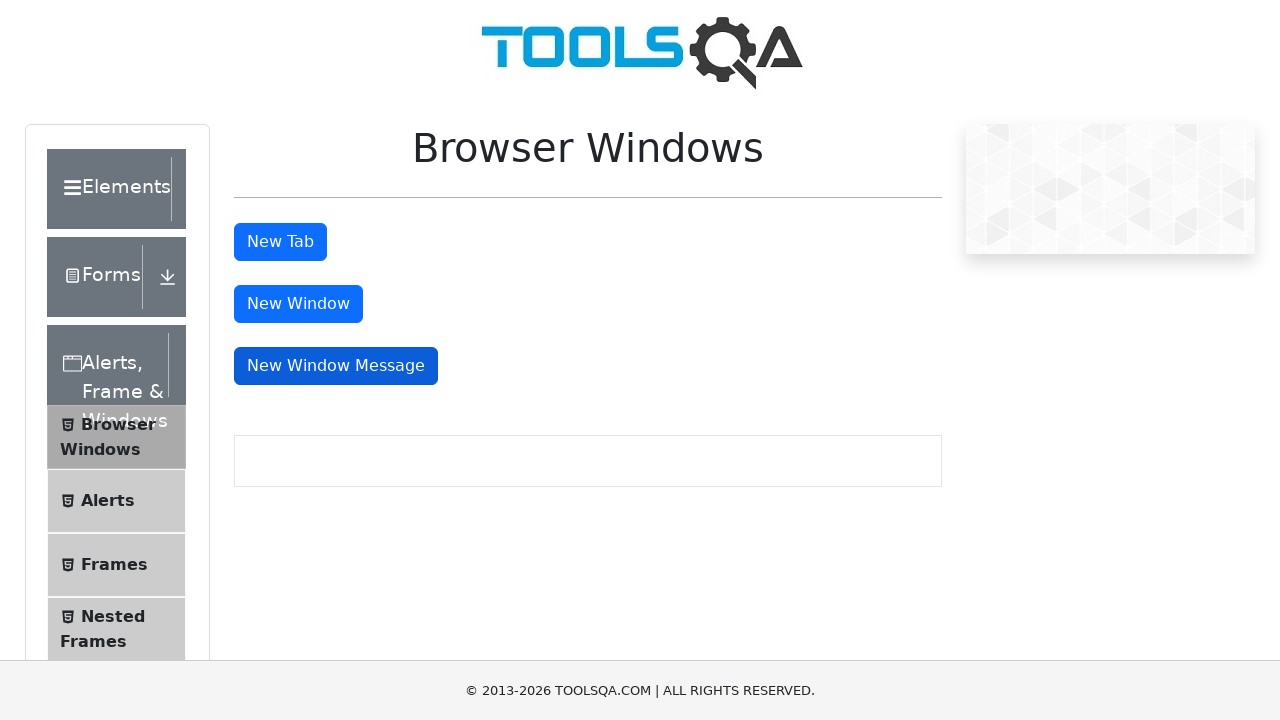

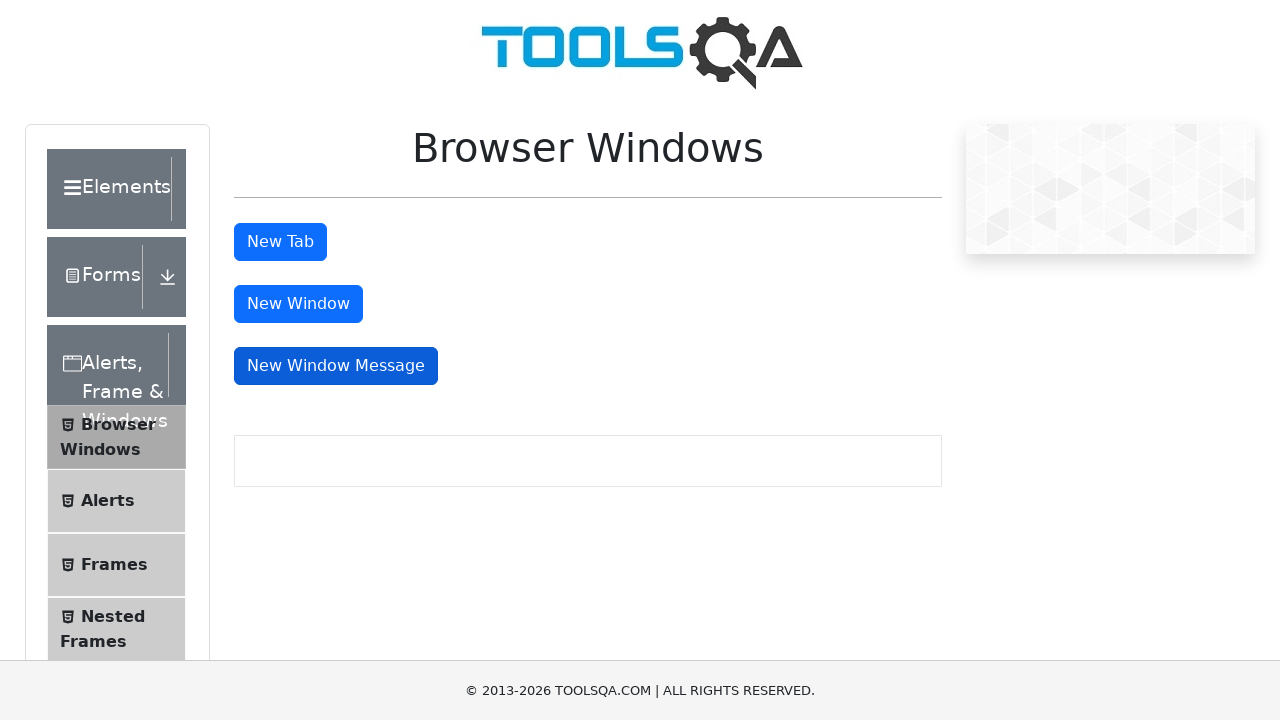